Tests form filling functionality by clicking a specific link text, then filling out a form with first name, last name, city, and country fields before submitting.

Starting URL: http://suninjuly.github.io/find_link_text

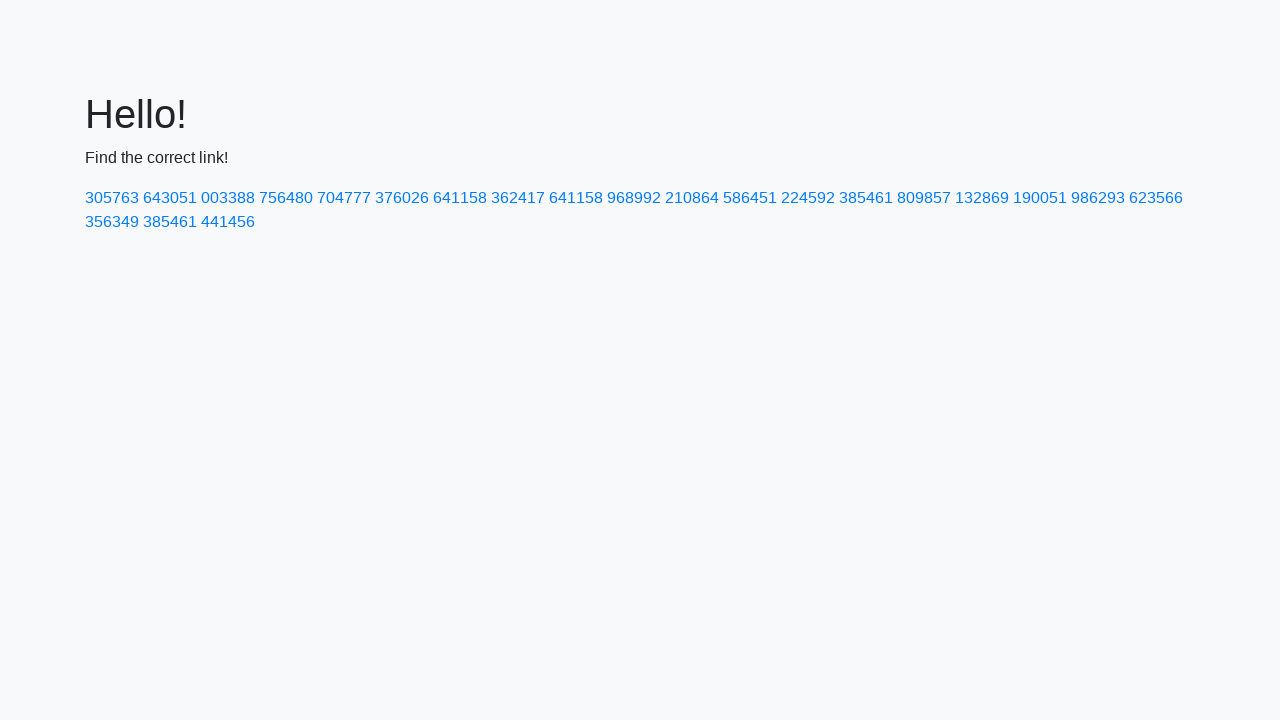

Clicked link with text '224592' at (808, 198) on text=224592
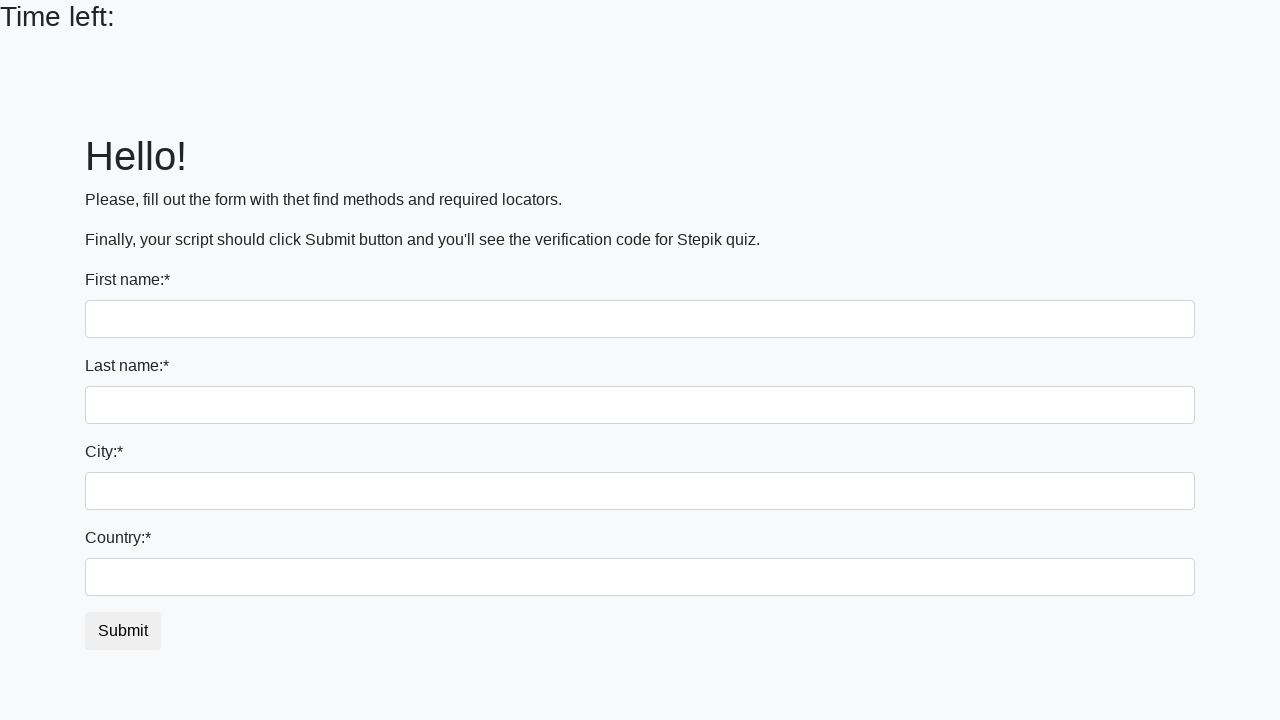

Filled first name field with 'Ivan' on input[name='first_name']
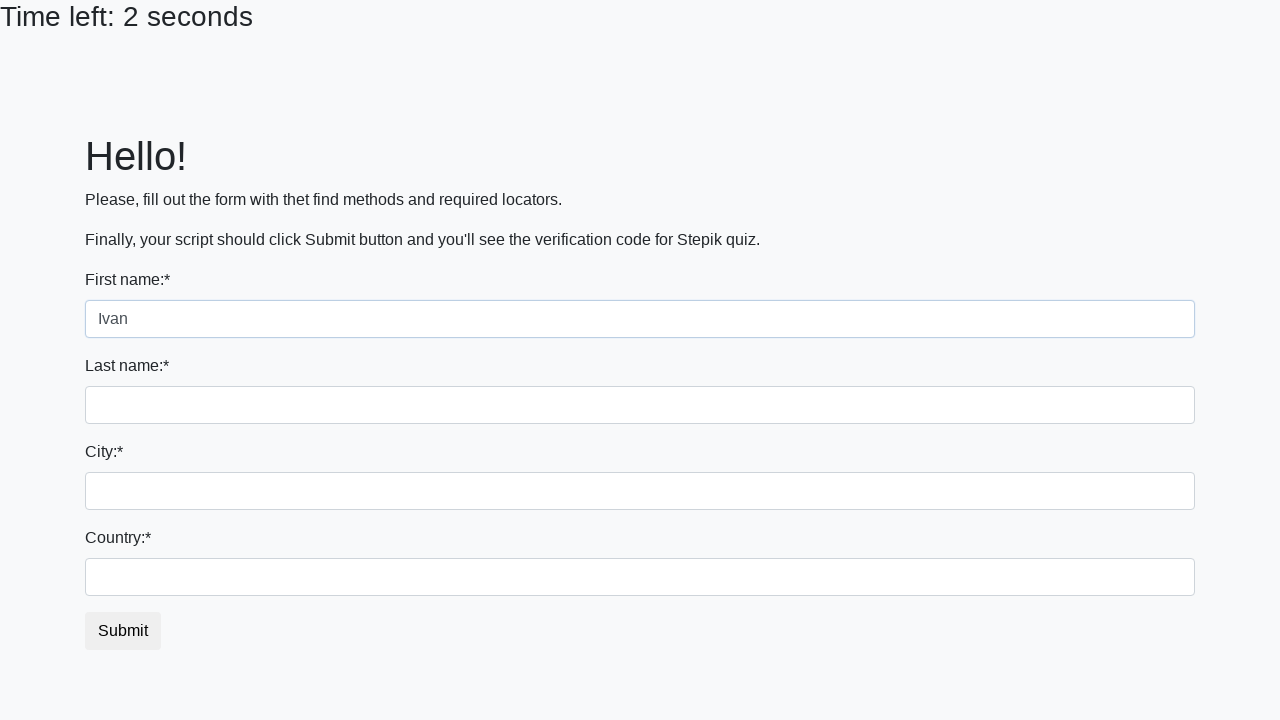

Filled last name field with 'Petrov' on input[name='last_name']
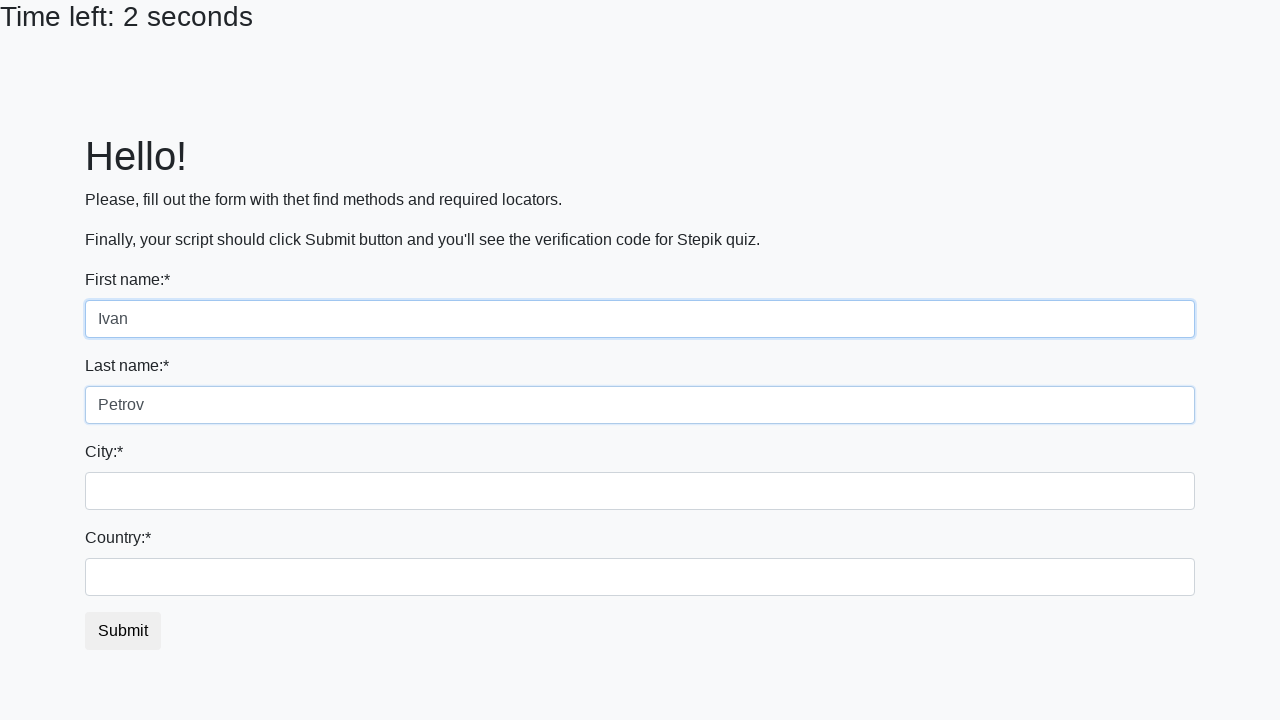

Filled city field with 'Smolensk' on .form-control.city
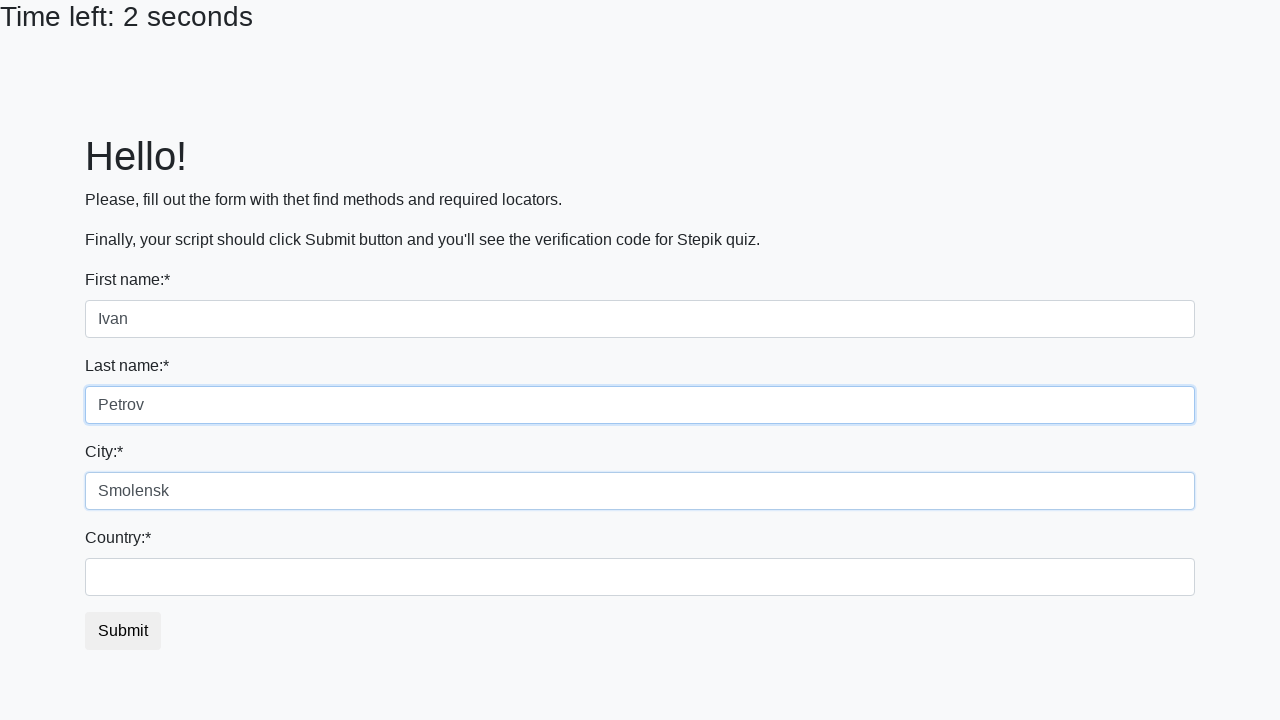

Filled country field with 'Russia' on #country
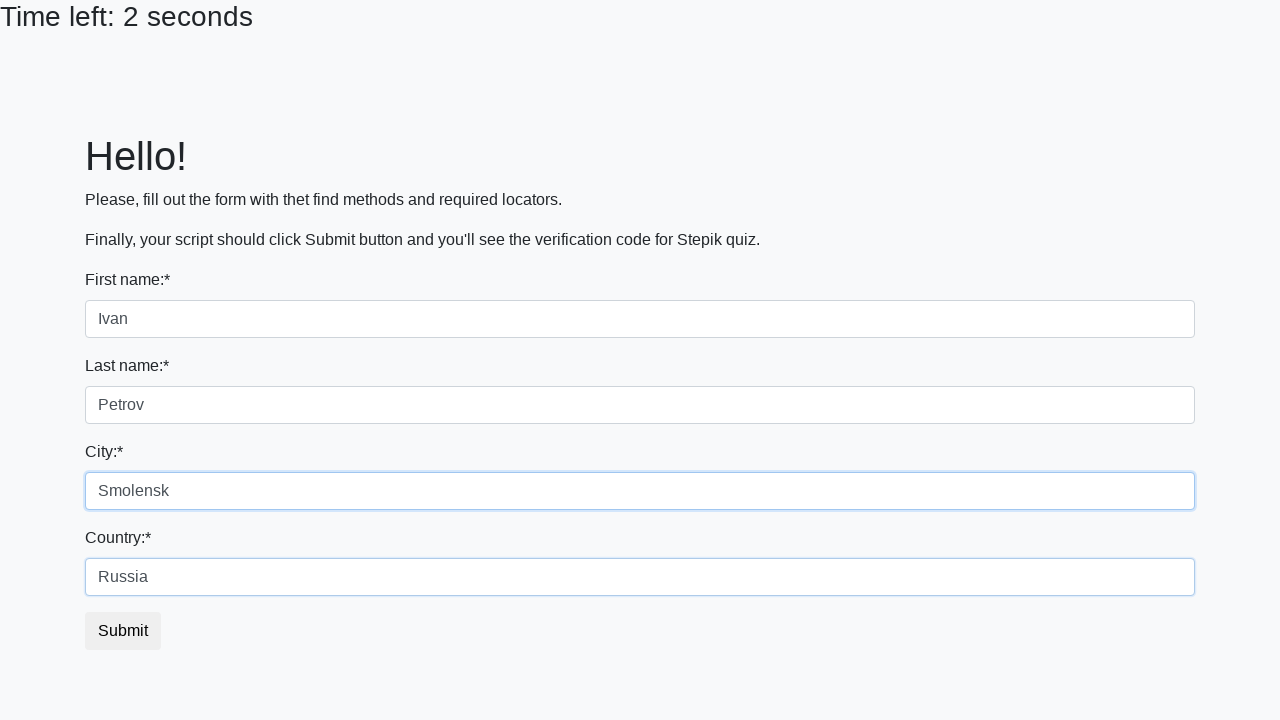

Clicked submit button to submit form at (123, 631) on button.btn
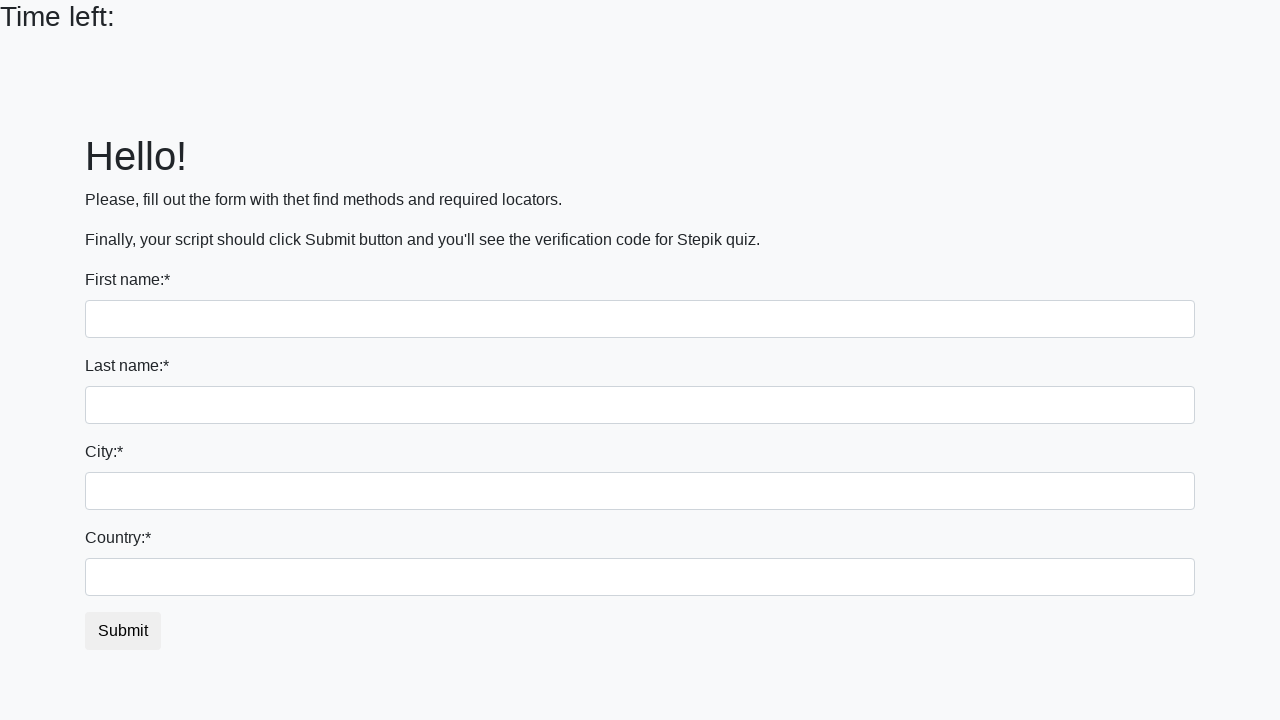

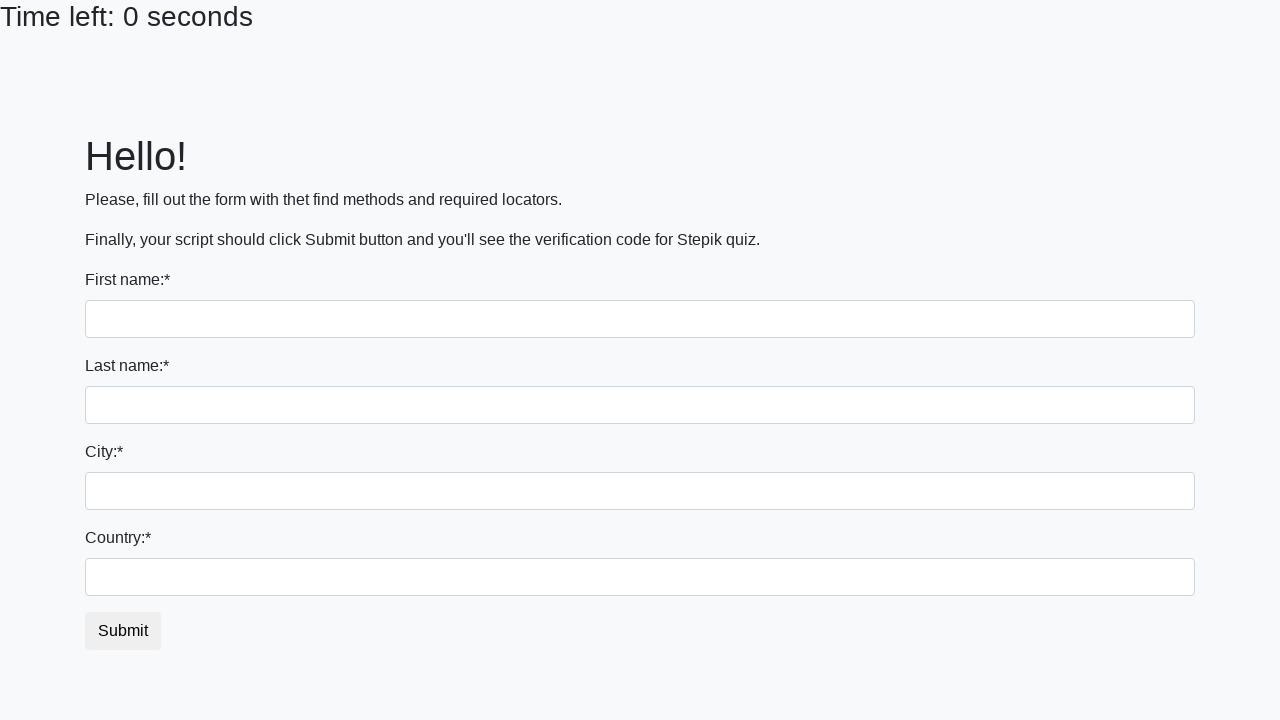